Tests JavaScript confirm dialog by clicking confirm button and accepting the confirmation alert

Starting URL: https://demoqa.com/alerts

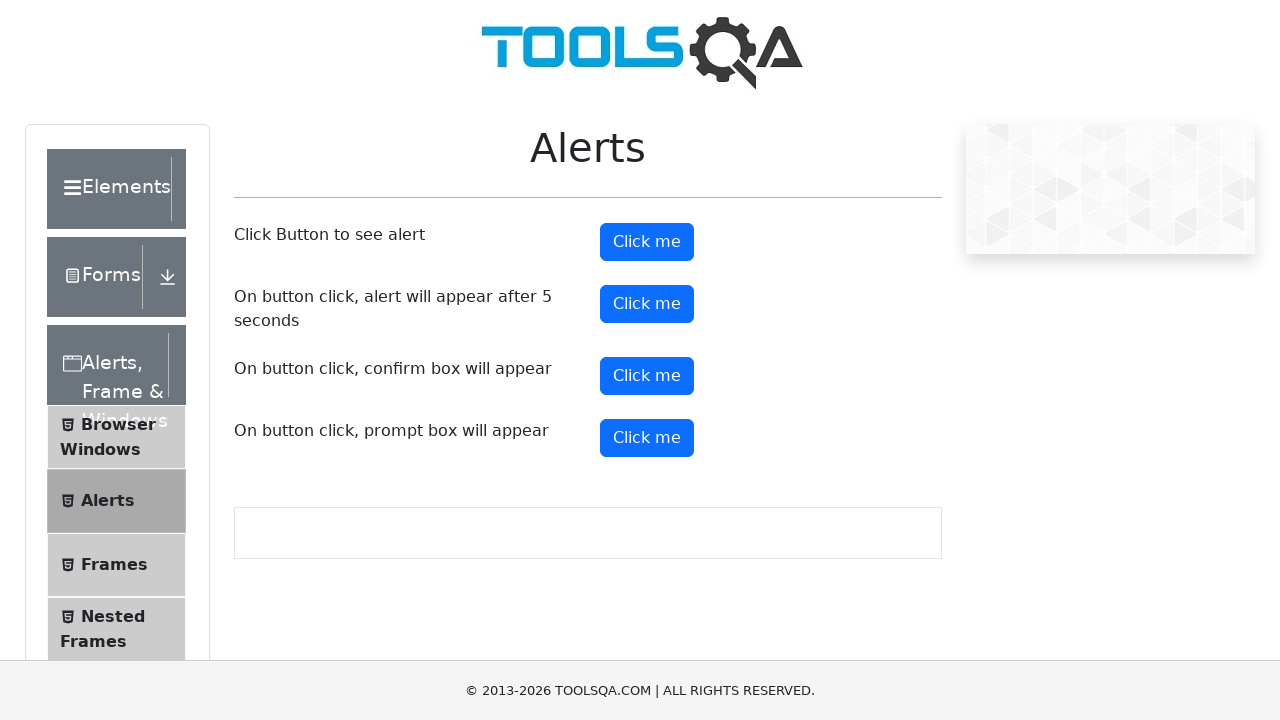

Set up dialog handler to accept confirmation alerts
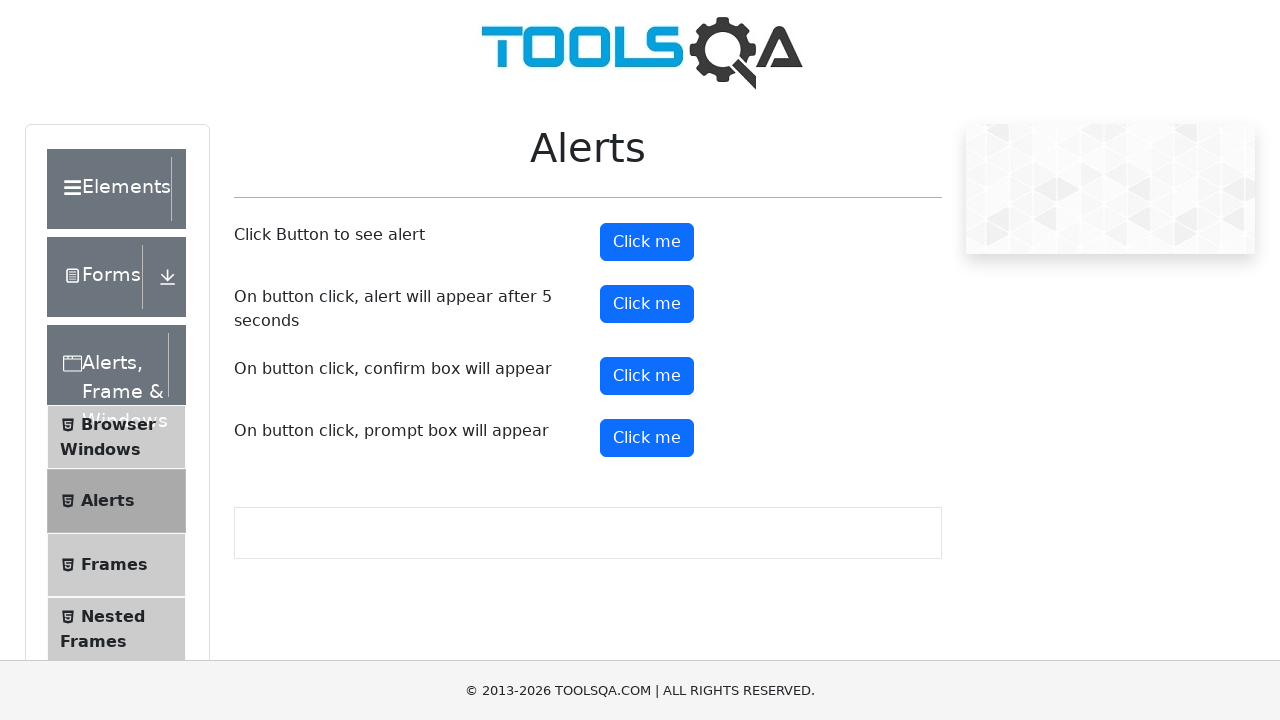

Clicked the confirm button to trigger JavaScript confirm dialog at (647, 376) on #confirmButton
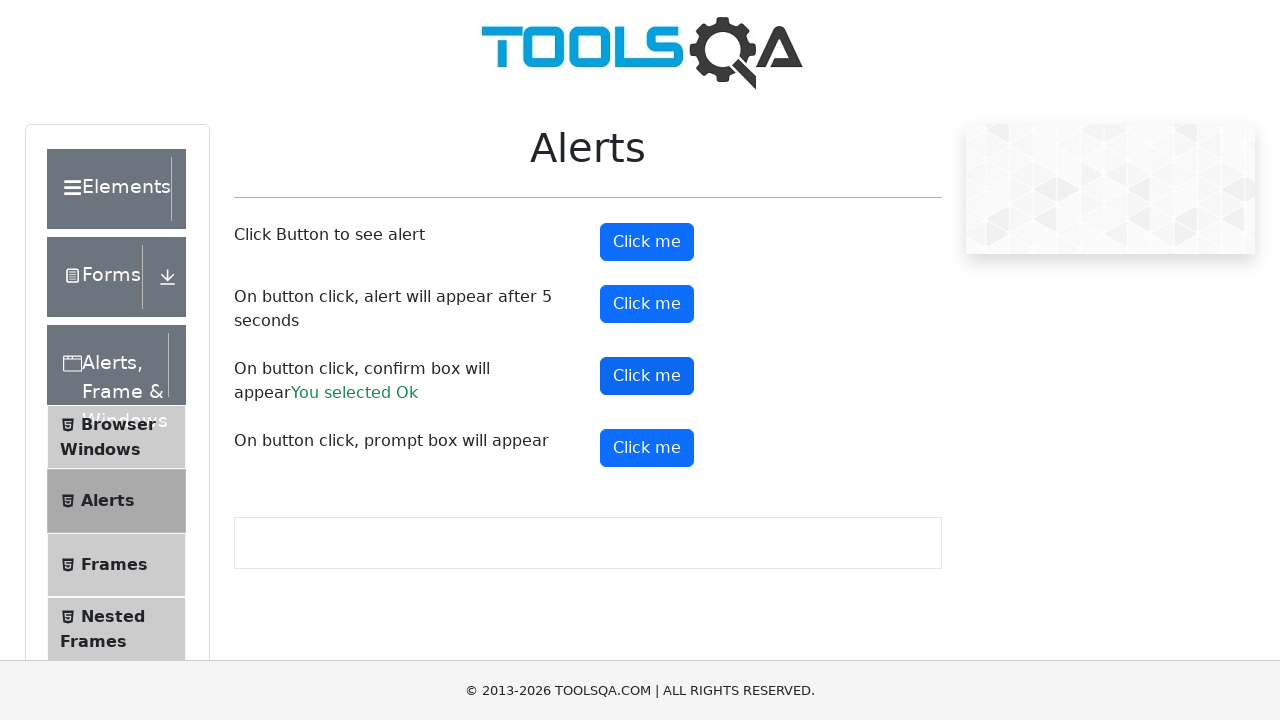

Waited for dialog to be handled and accepted
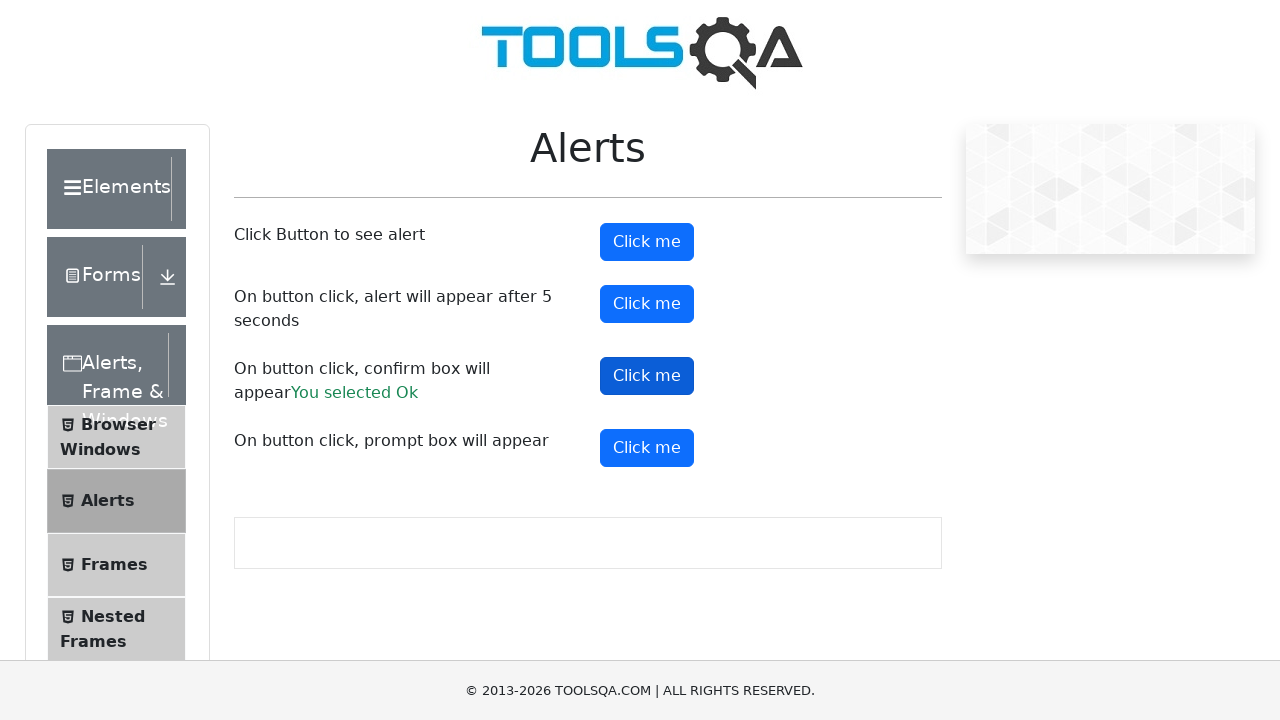

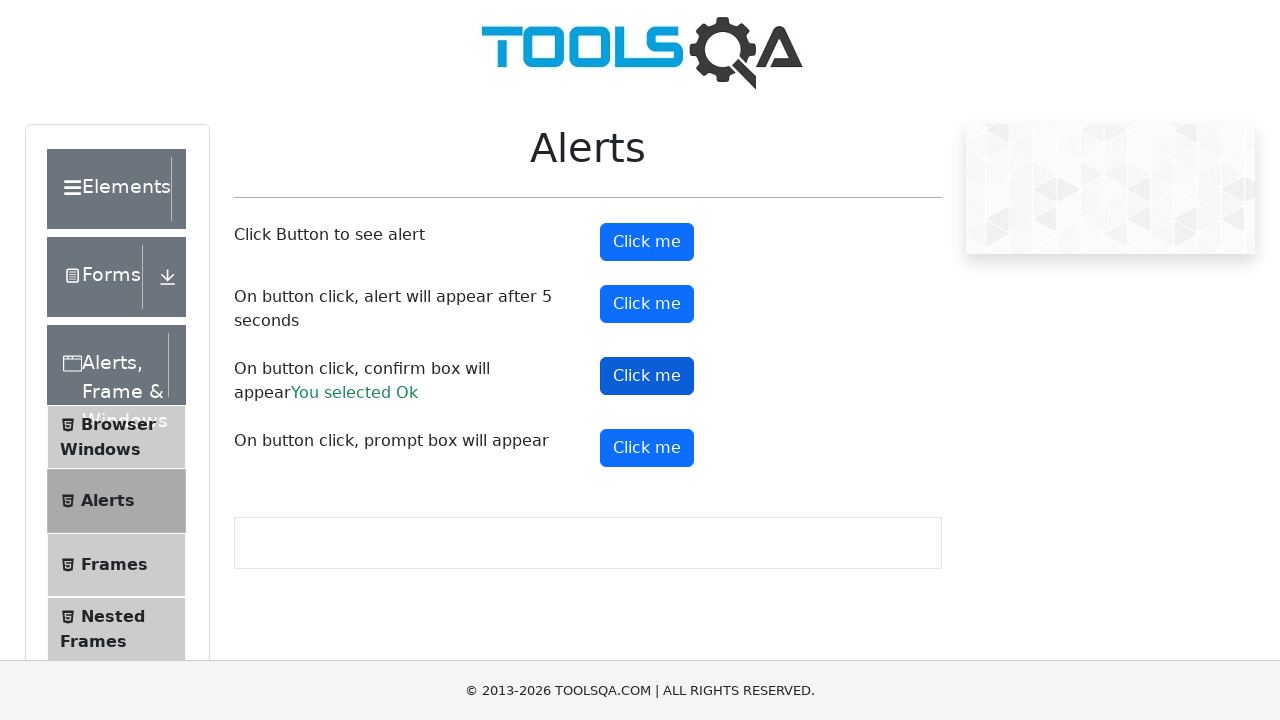